Tests basic JavaScript alert functionality by clicking alert button, verifying alert message, and accepting it

Starting URL: http://automationbykrishna.com

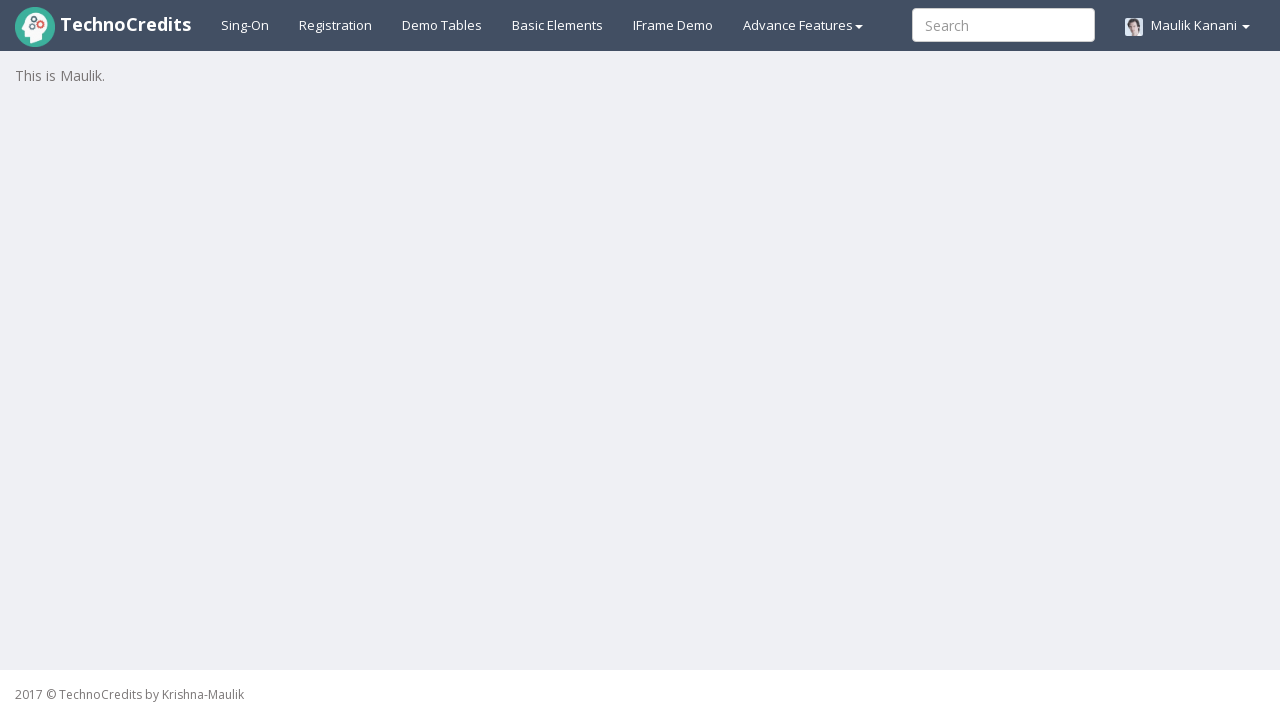

Clicked on Basic Element link at (558, 25) on #basicelements
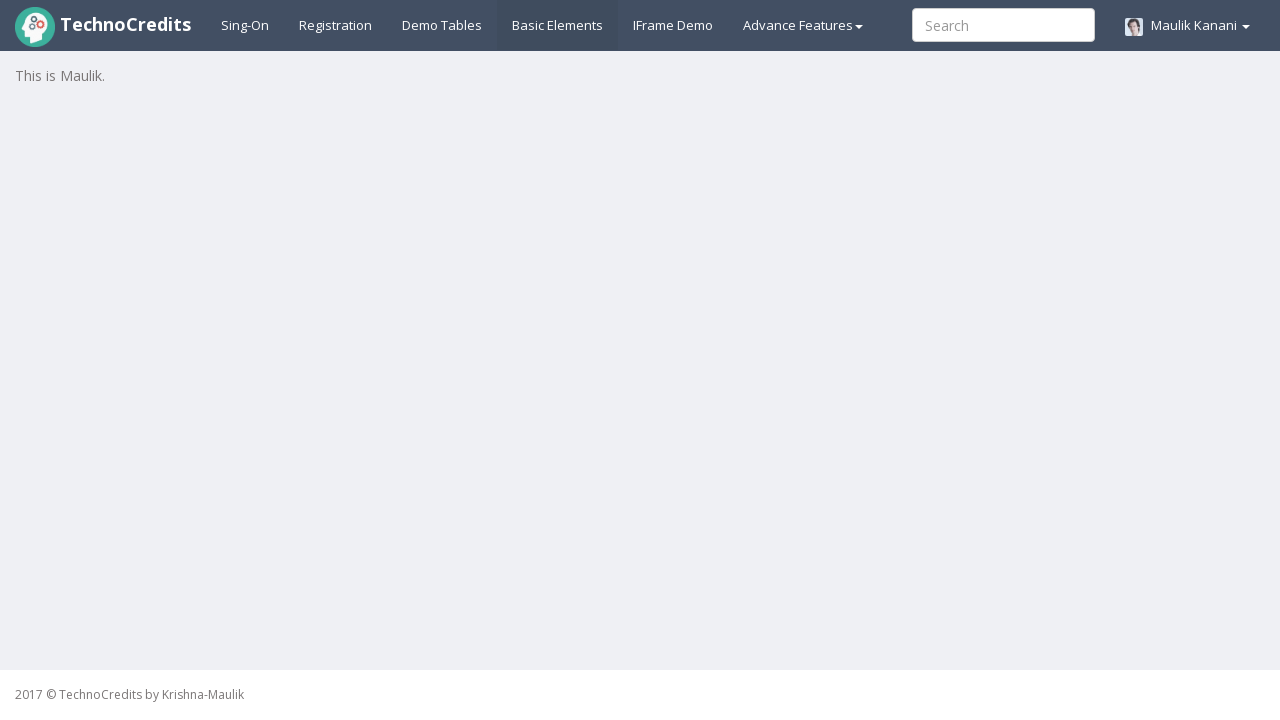

Clicked on Alert button at (73, 578) on #javascriptAlert
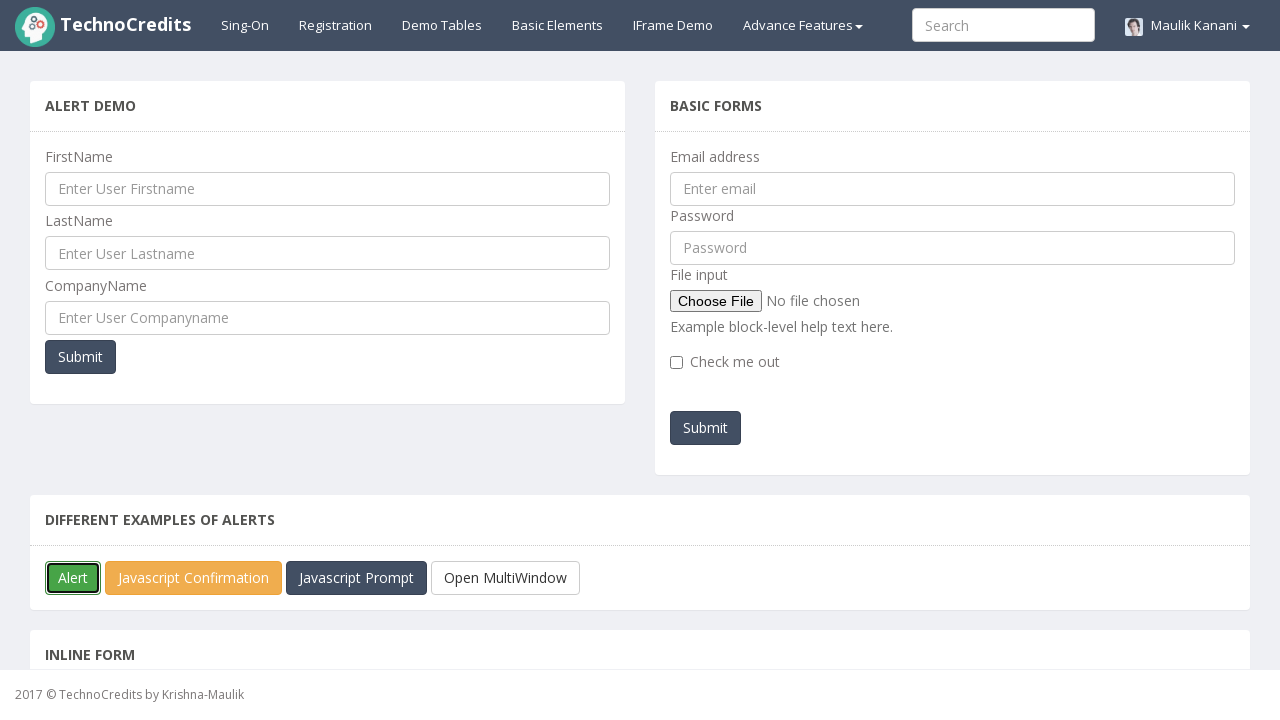

Set up dialog handler to accept alerts
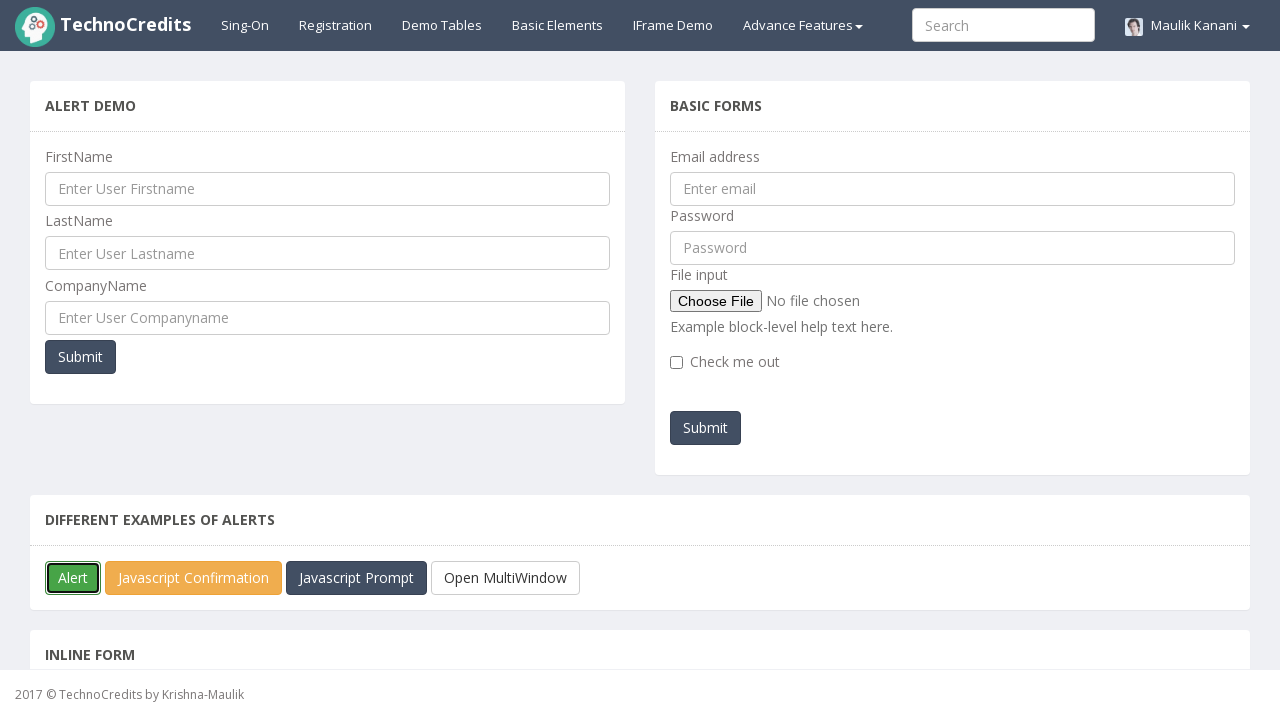

Clicked Alert button and accepted the JavaScript alert at (73, 578) on #javascriptAlert
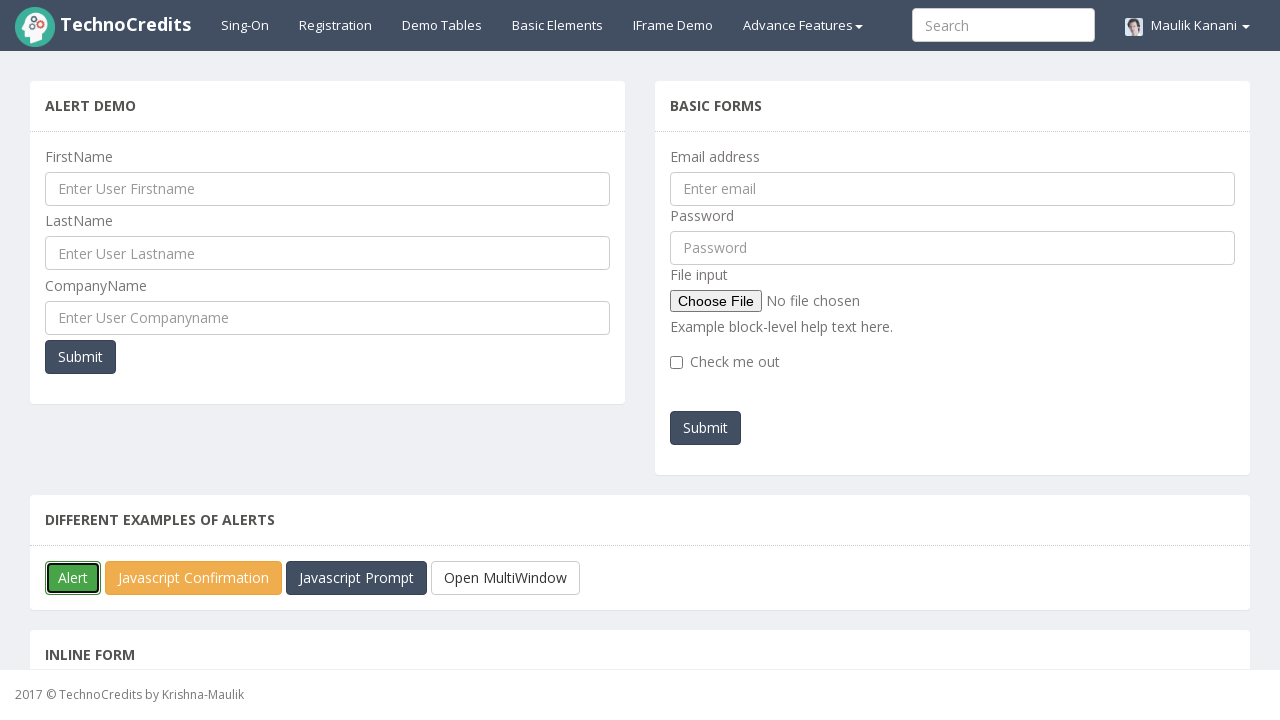

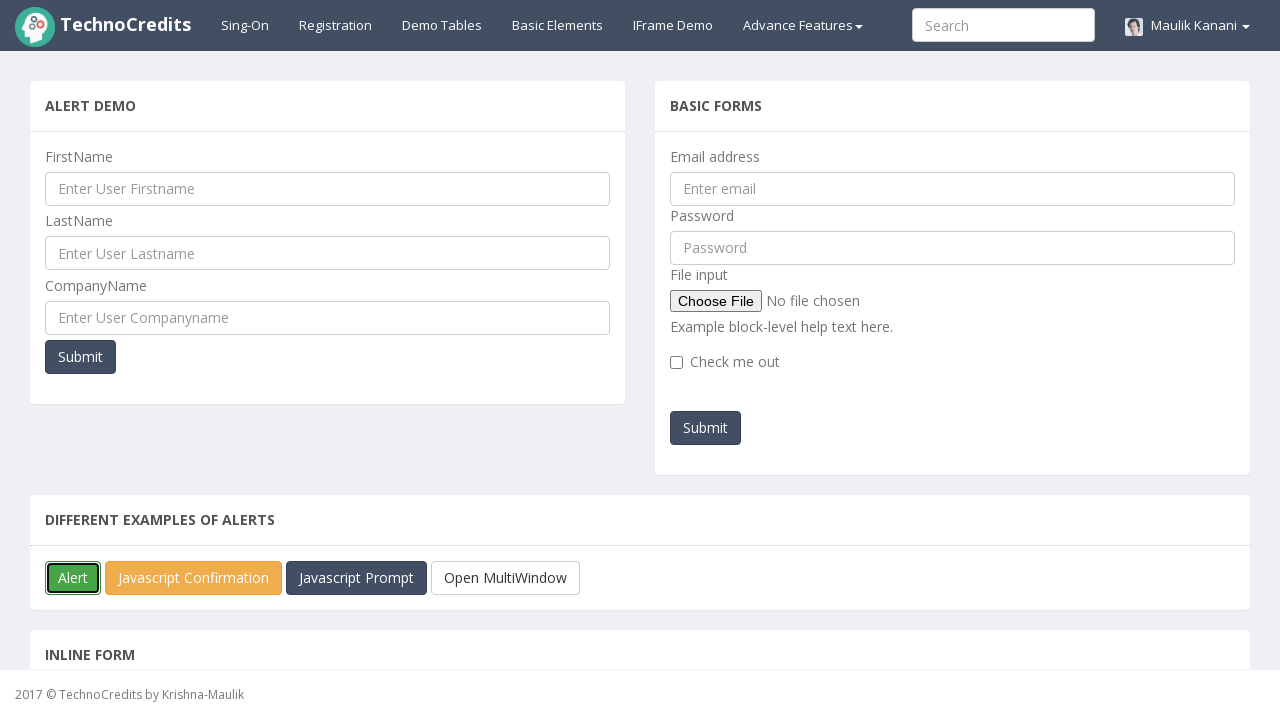